Tests airport transfer booking by selecting airport option, filling in pickup at airport and drop location with dates and times

Starting URL: https://www.clearcarrental.com/

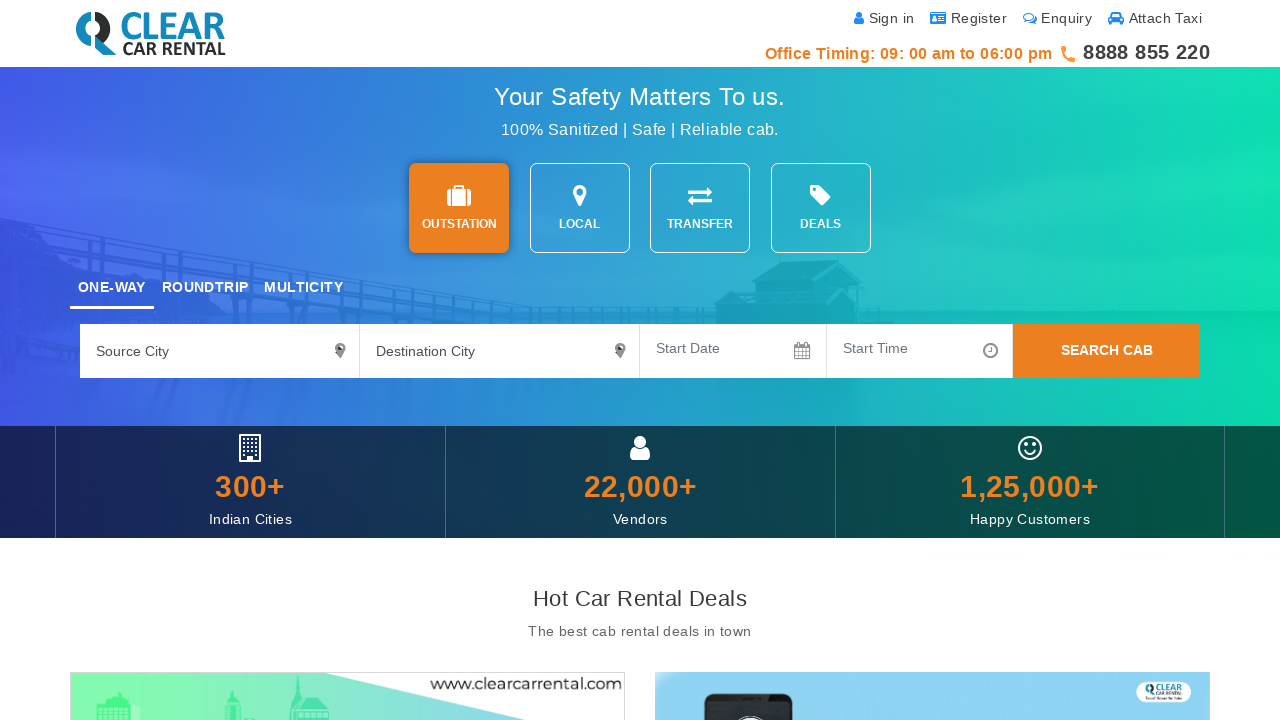

Clicked on transfer option at (700, 208) on #searchOpt3
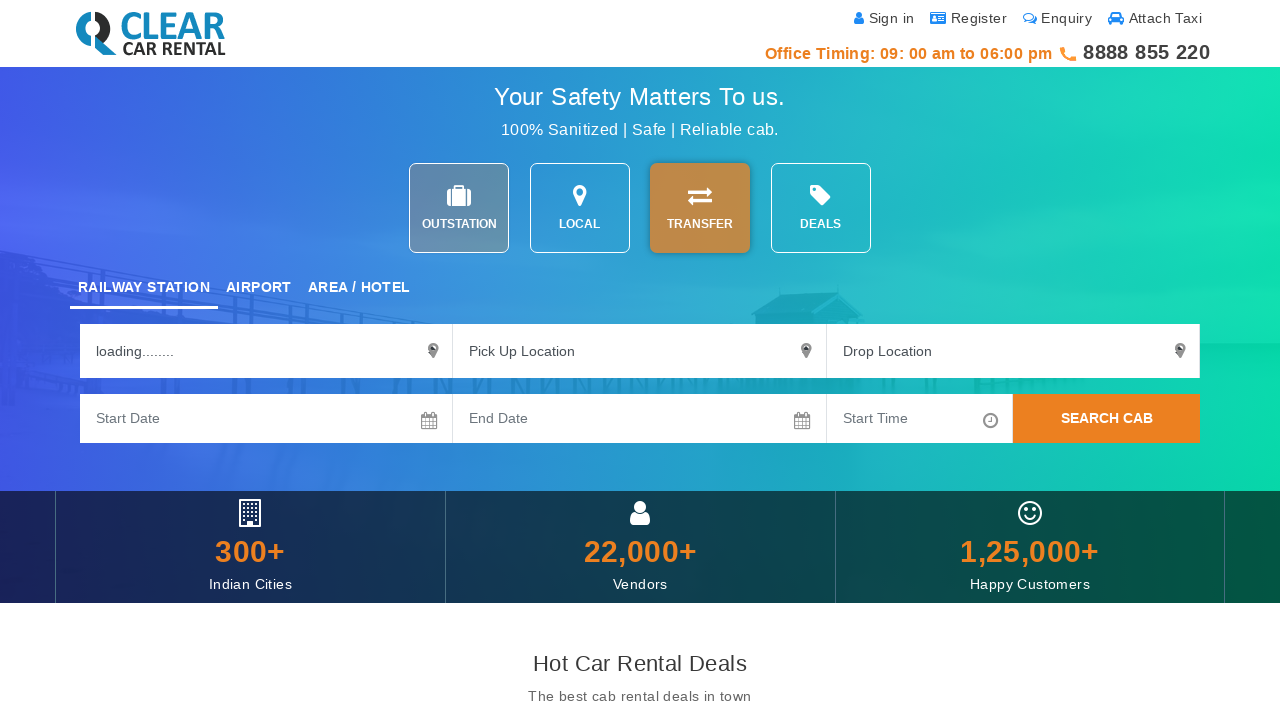

Selected trip option 1 at (259, 289) on #tripOpt1
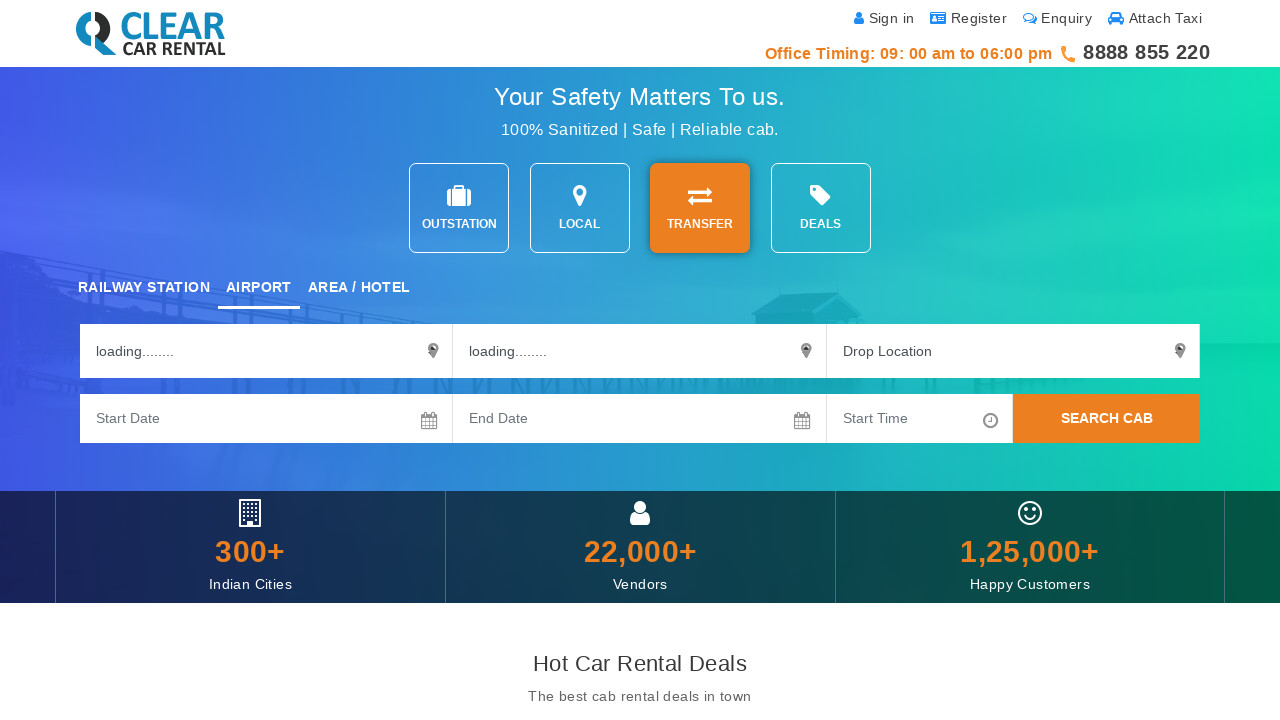

Filled source city with 'Indore' on #sourceCity4
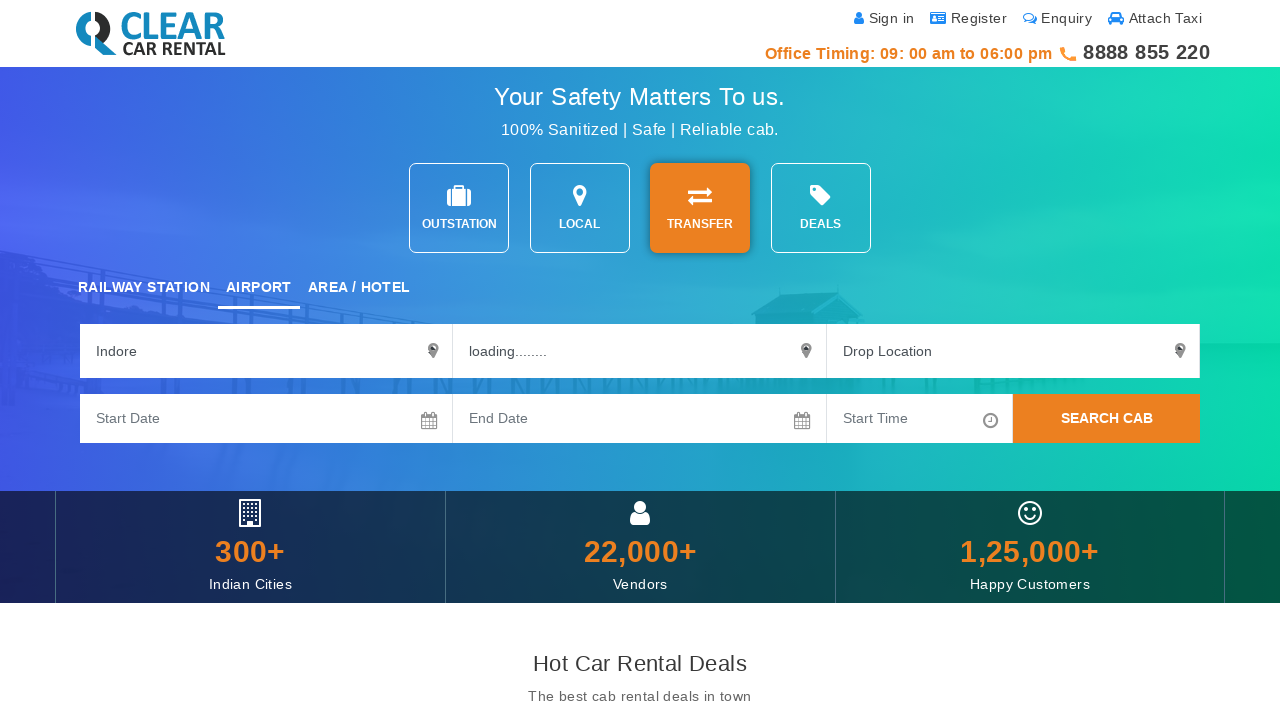

Filled pickup location with 'Devi Ahilya Bai Holkar Airport (idr)' on #pickUpLocation
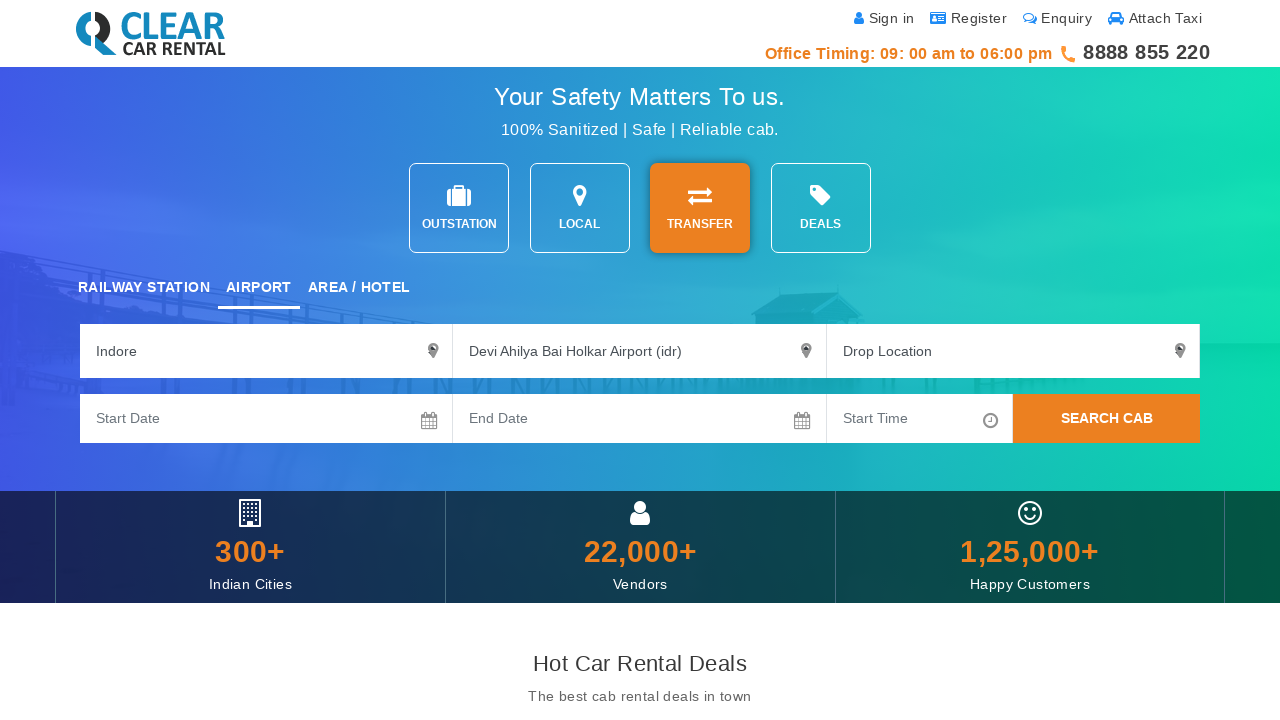

Filled drop location with 'L I G Colony' on #dropLocation
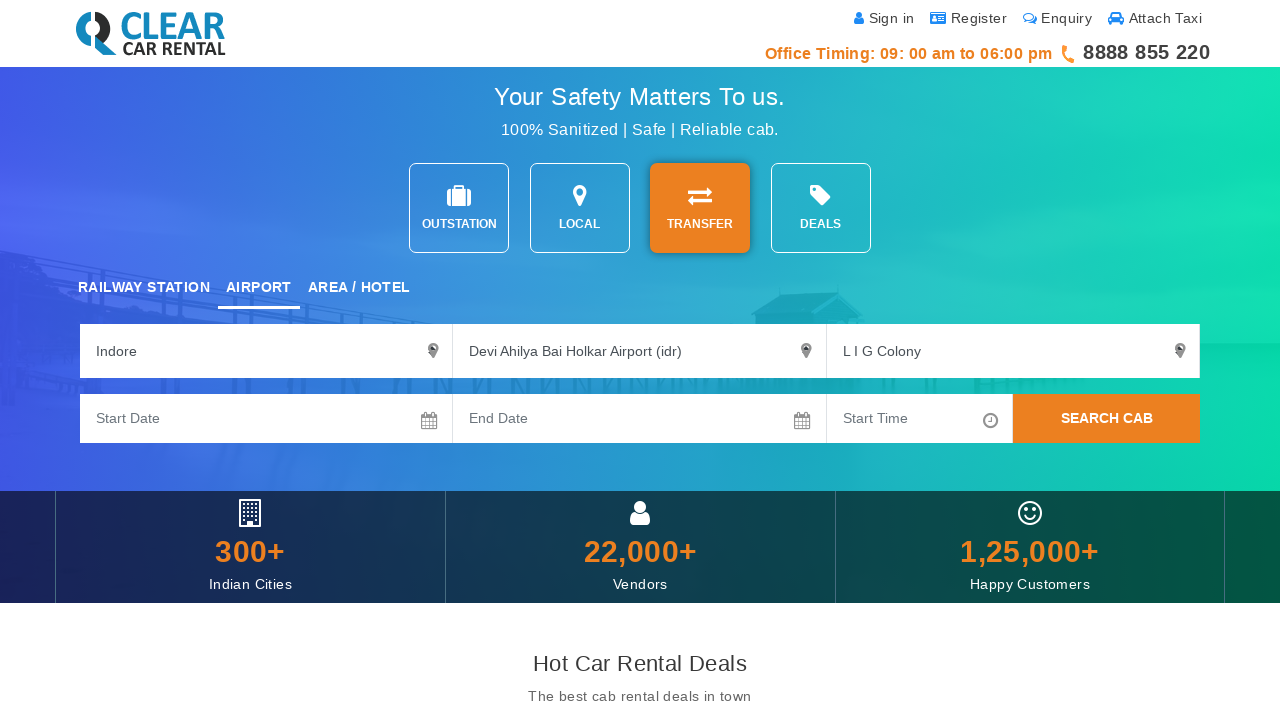

Filled pickup date with '10-09-2023' on #datepicker
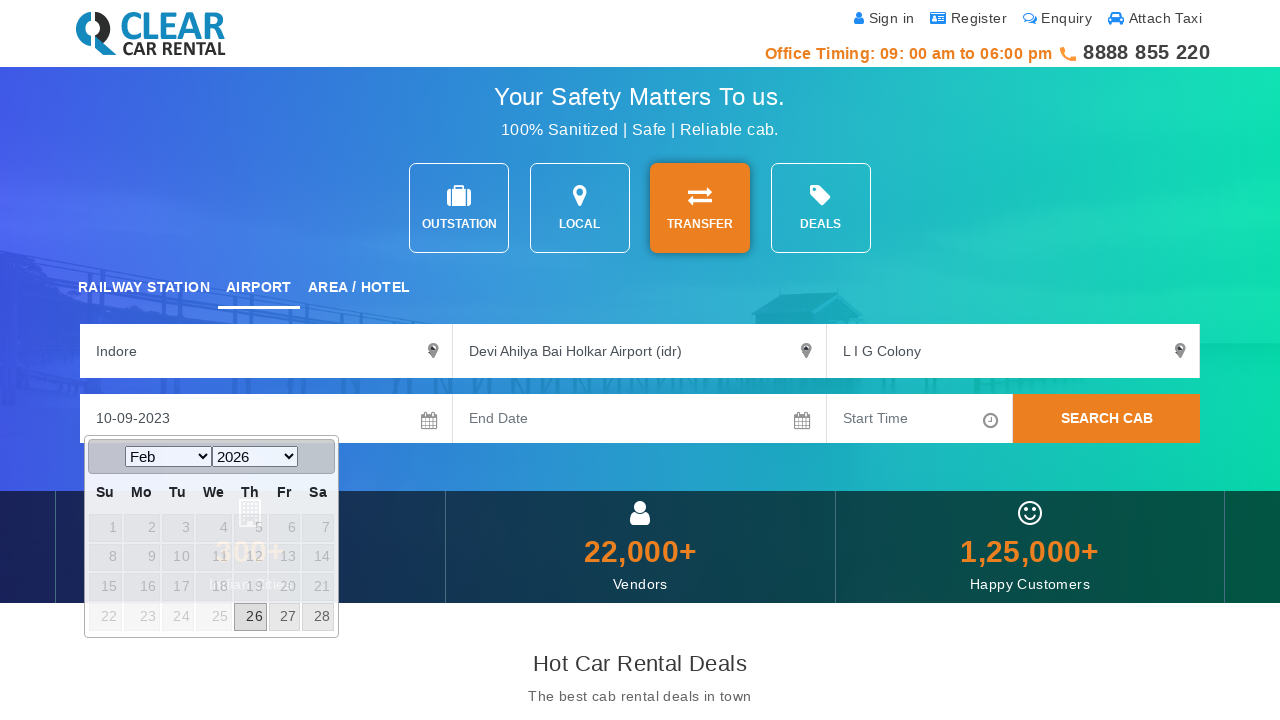

Filled return date with '10-09-2023' on #datepicker2
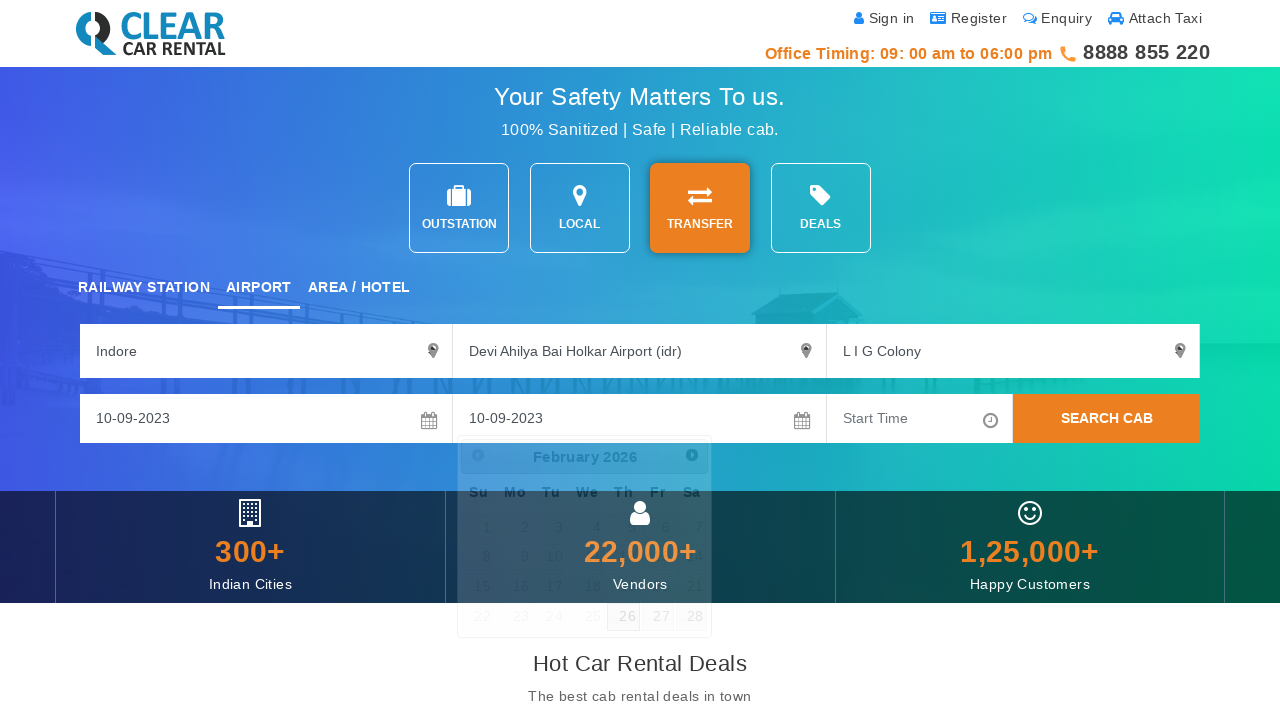

Filled pickup time with '10 : 00 AM' on #timePickExample
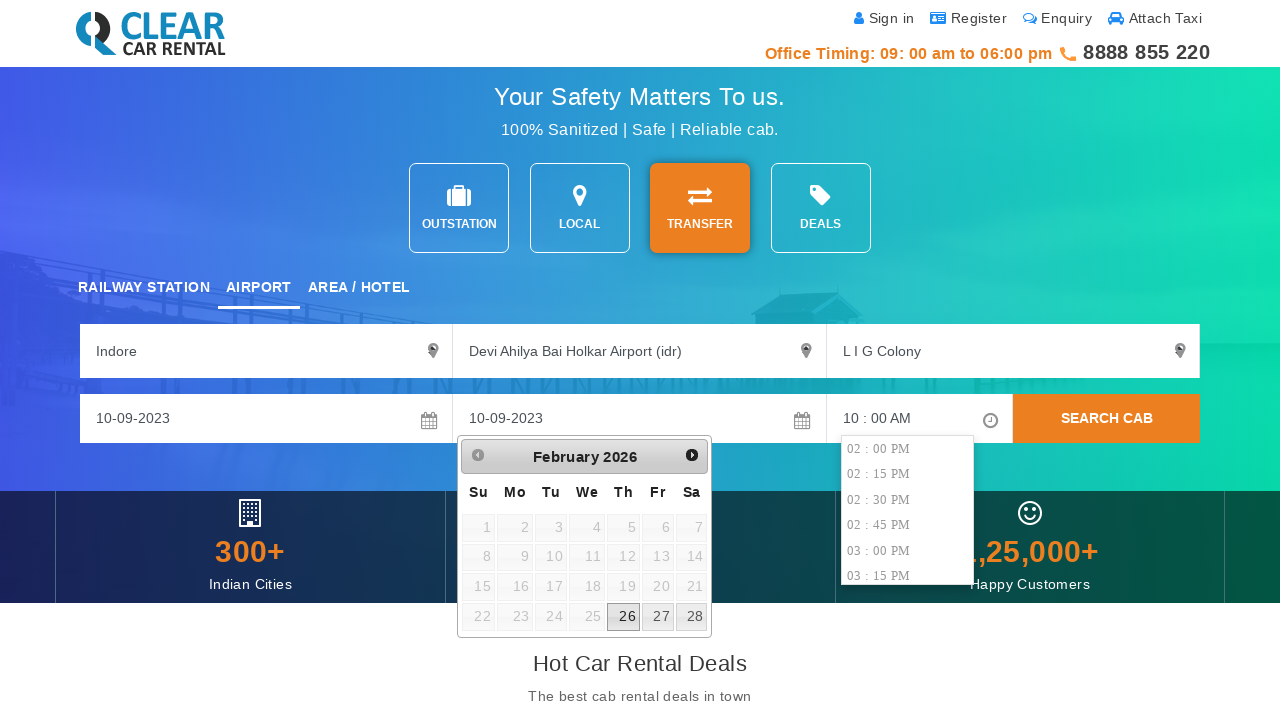

Clicked search button to initiate airport transfer booking at (1107, 418) on button[class="btn btn-secondary rounded-0 w-100 h-100"]
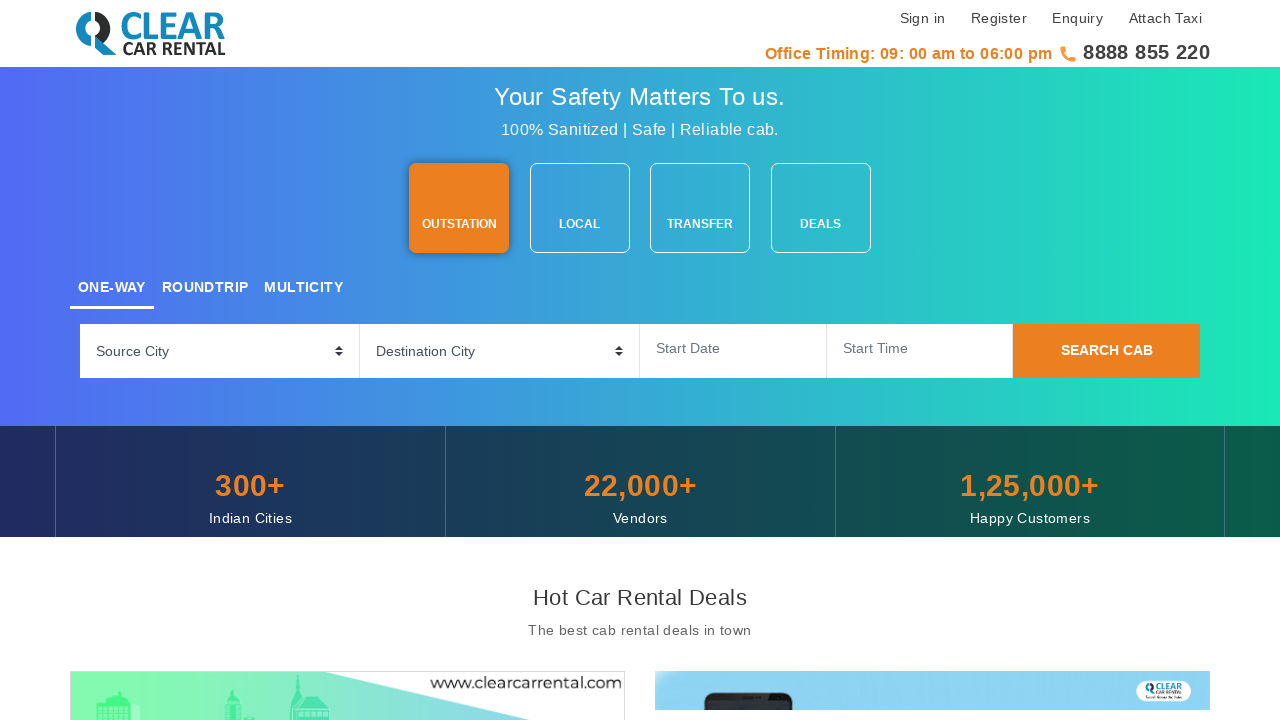

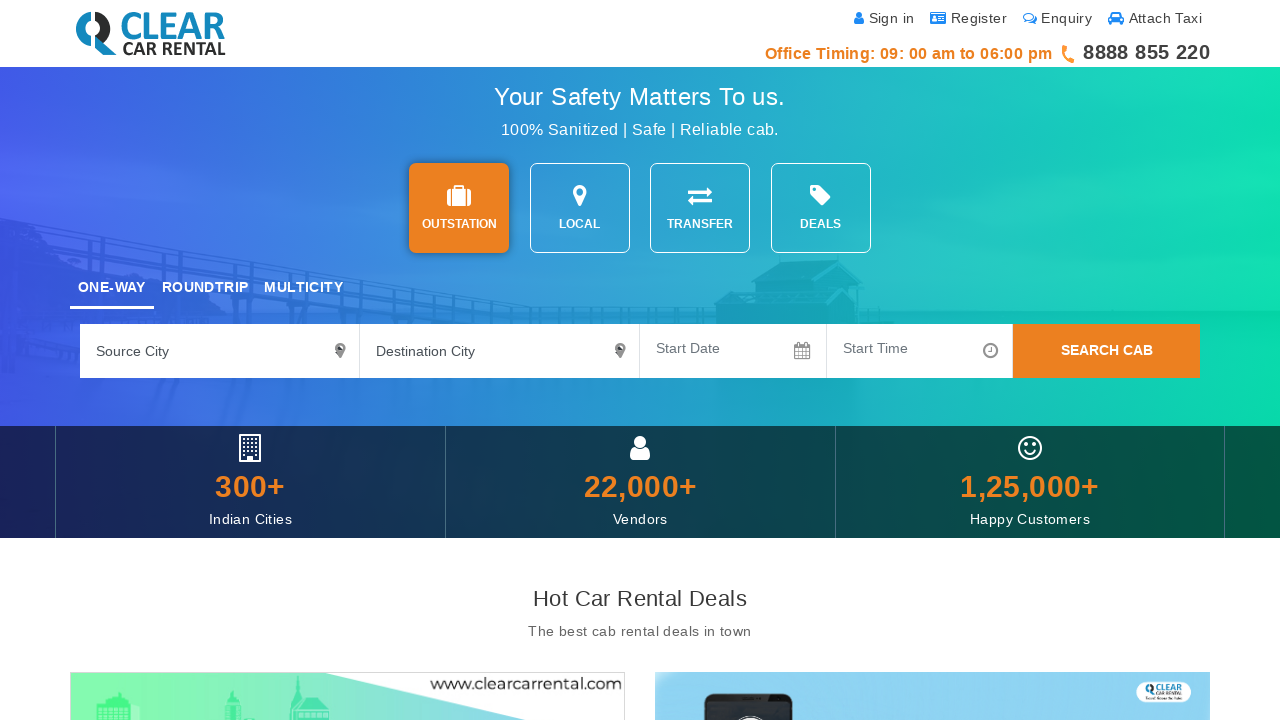